Tests the event type search filter by selecting Avalanche and Fire types and verifying results

Starting URL: https://bcparks.ca/active-advisories/

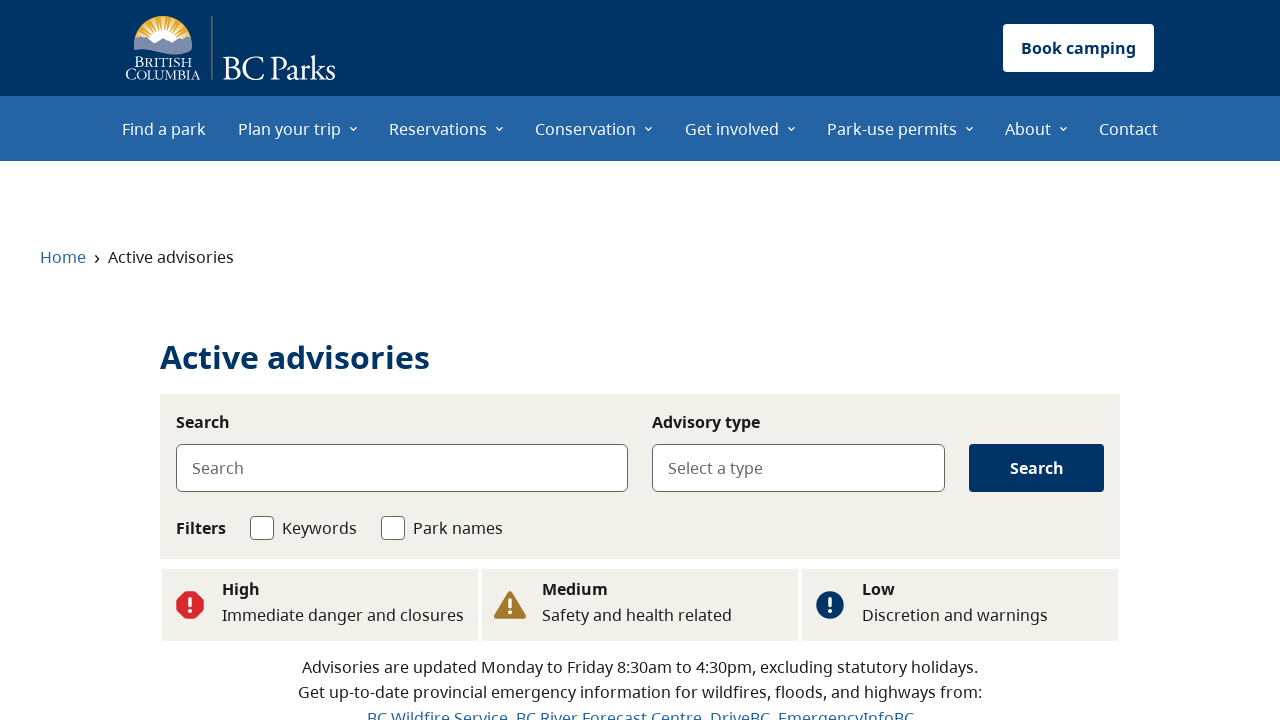

Waited for page to fully load (networkidle)
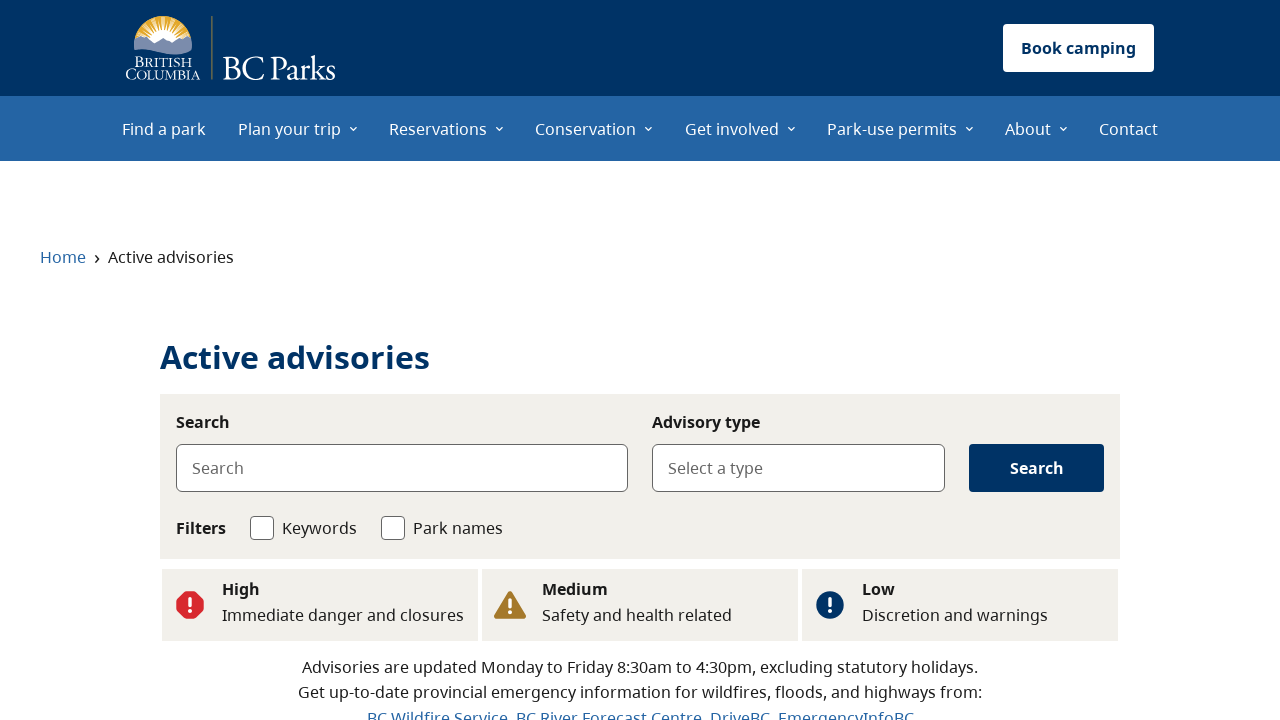

Clicked on event type selector dropdown at (799, 468) on internal:label="Select a type"i
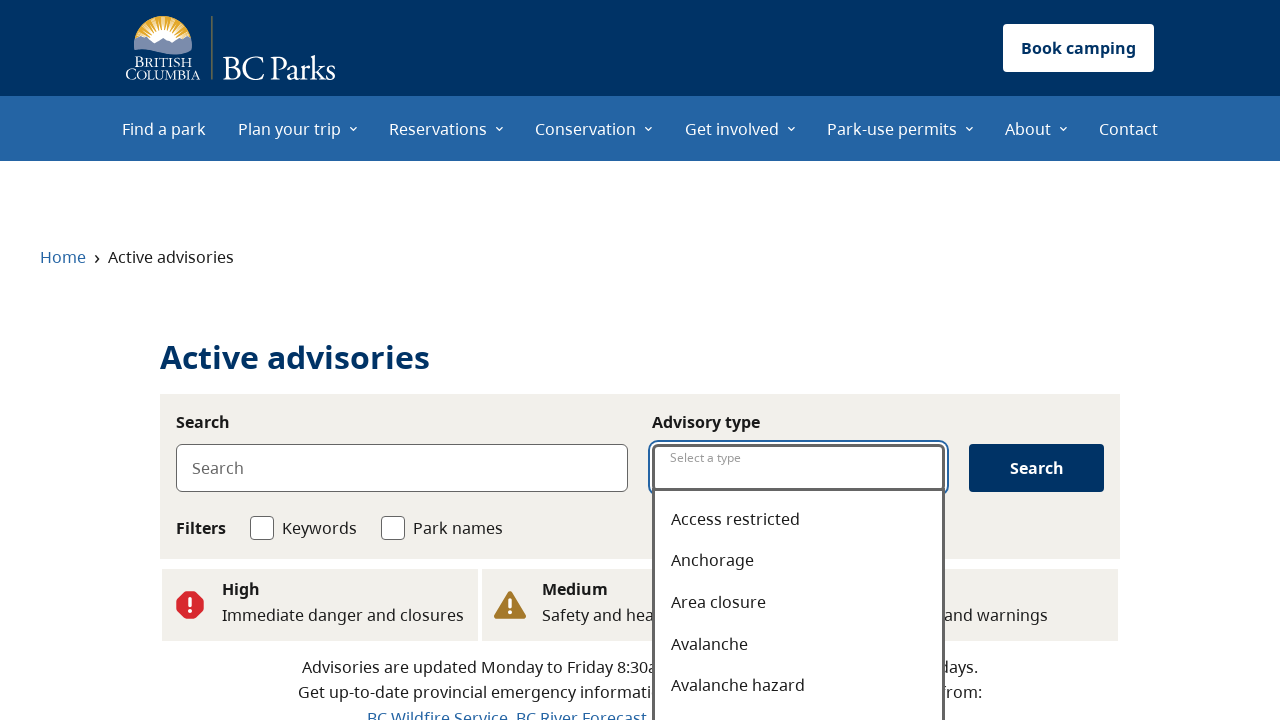

Filled type selector with 'Avalanche' on internal:label="Select a type"i
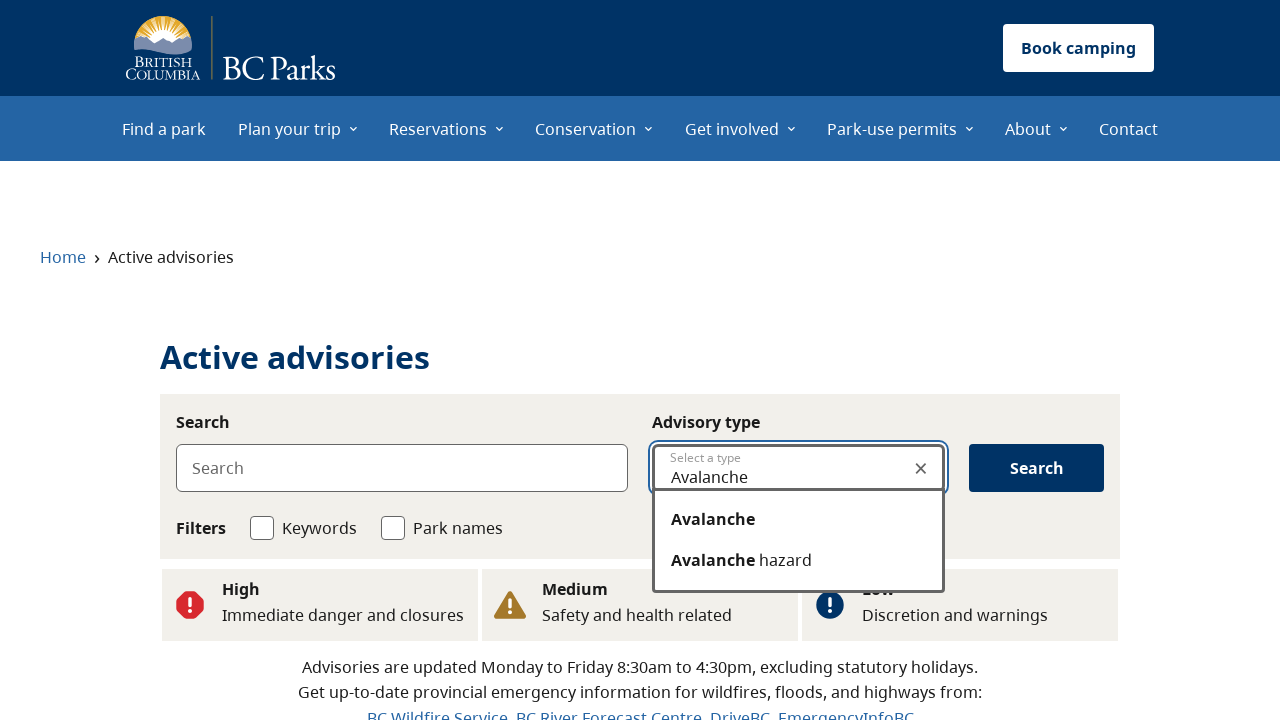

Selected Avalanche option from dropdown at (799, 520) on internal:role=option[name="Avalanche"s]
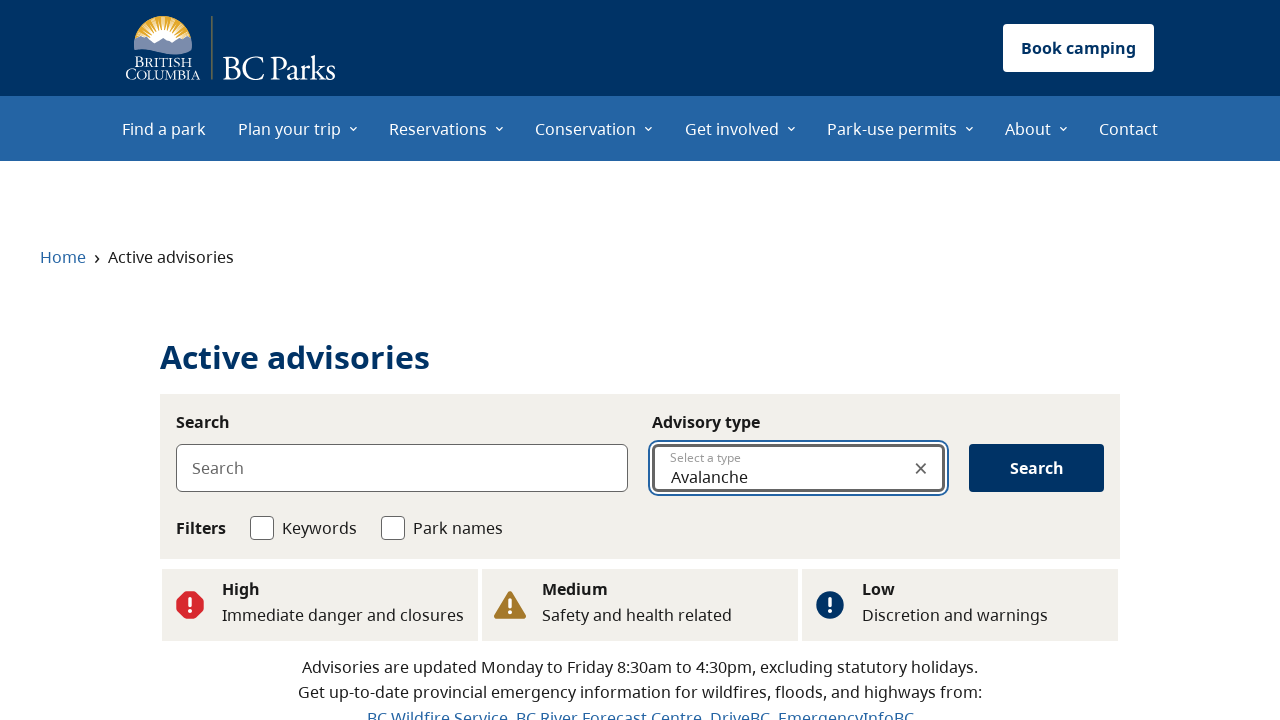

Clicked Search button to filter by Avalanche events at (1037, 468) on internal:role=button[name="Search"i]
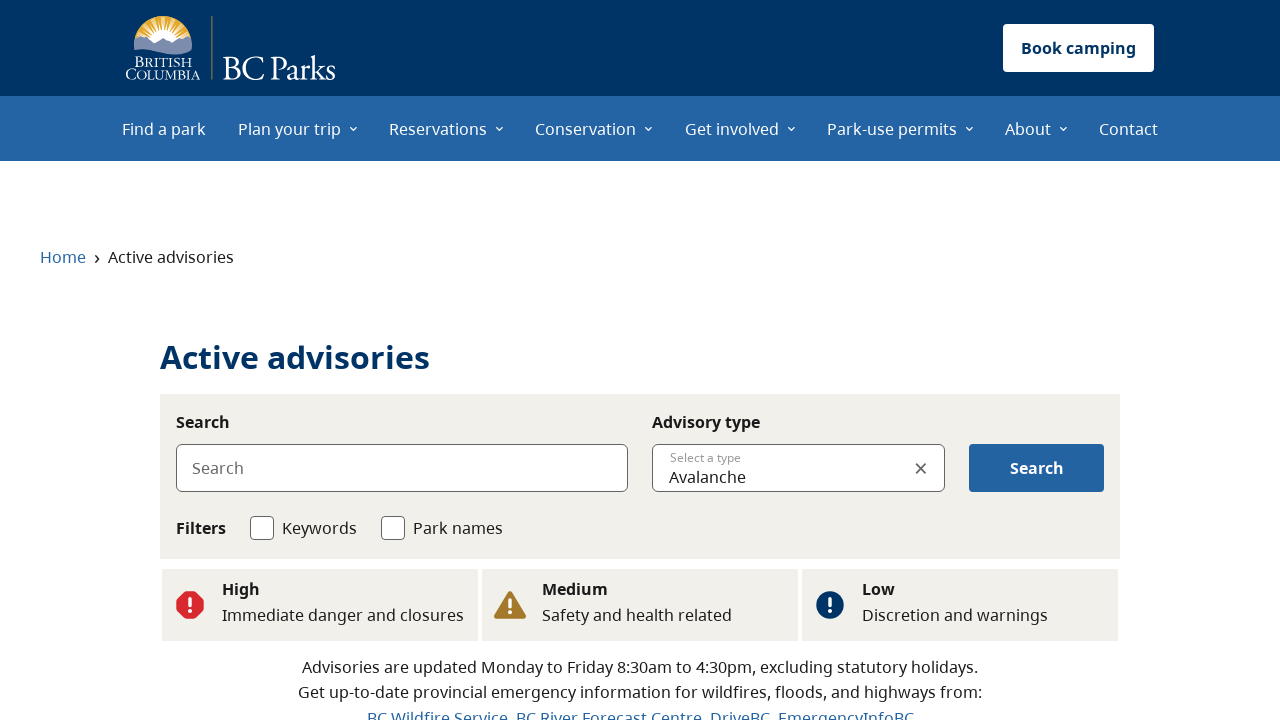

Avalanche search results loaded
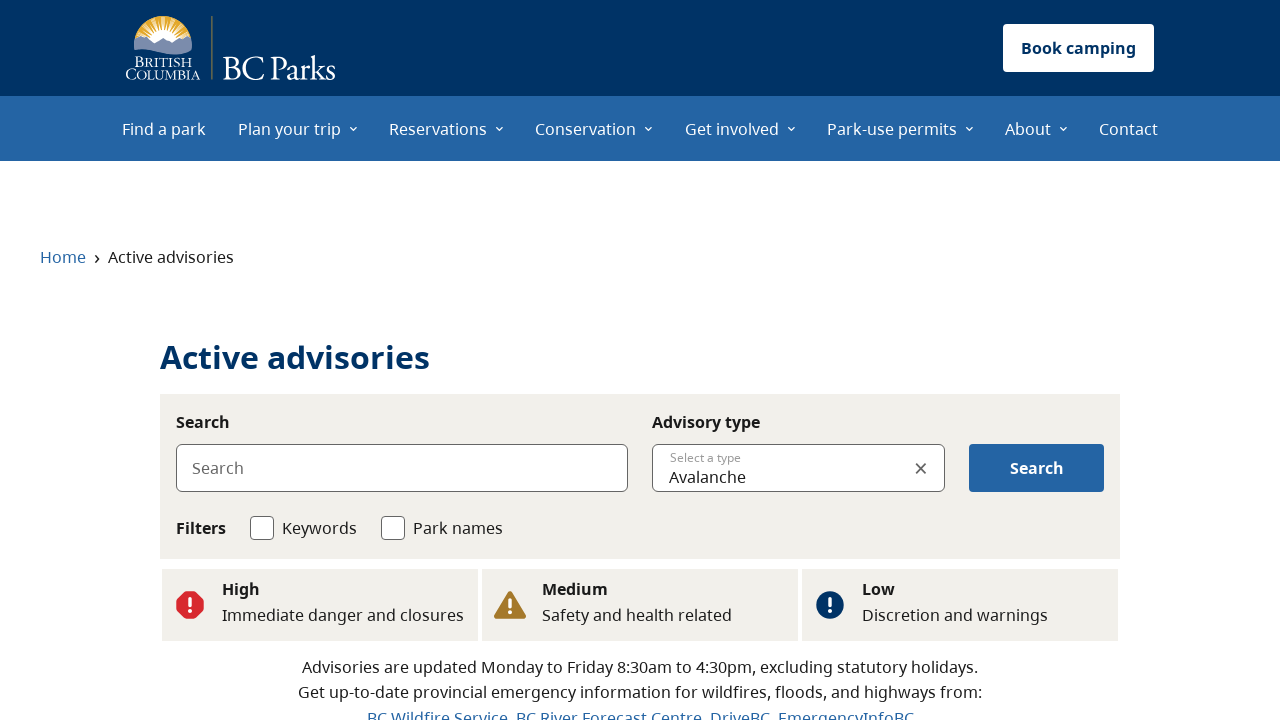

Cleared Avalanche selection at (921, 468) on internal:label="Clear"i
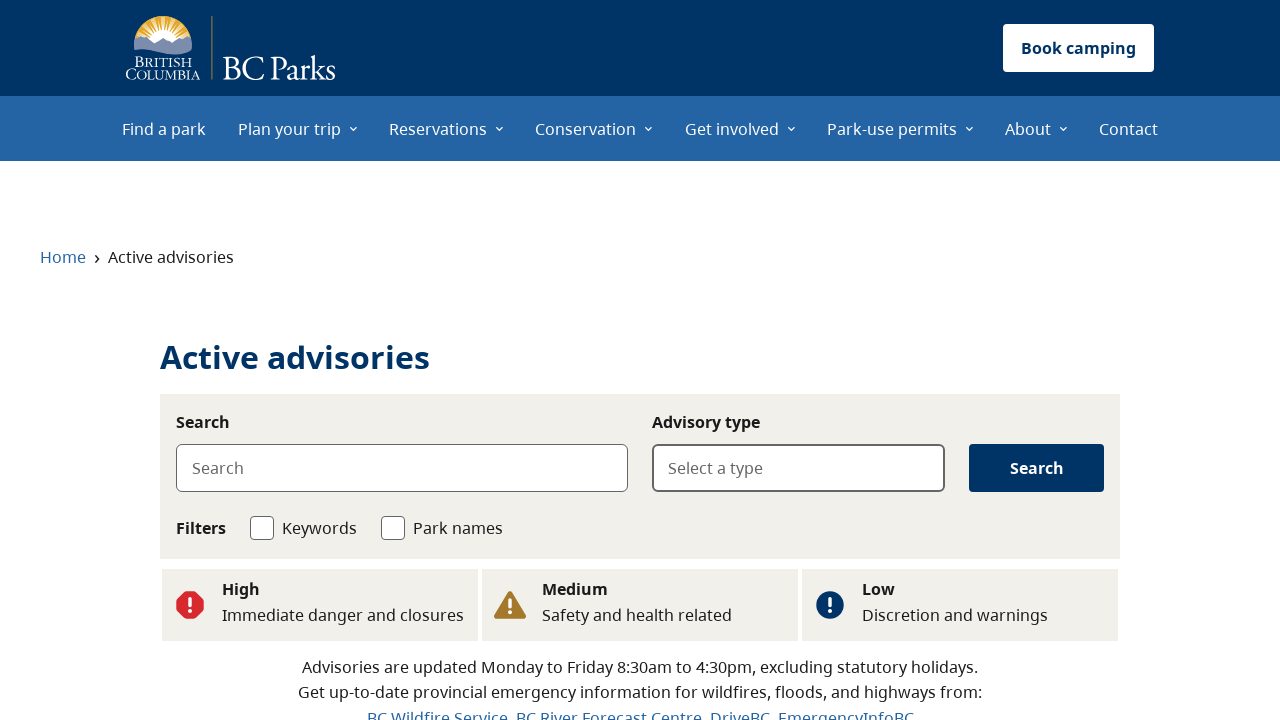

Filled type selector with 'Fire' on internal:label="Select a type"i
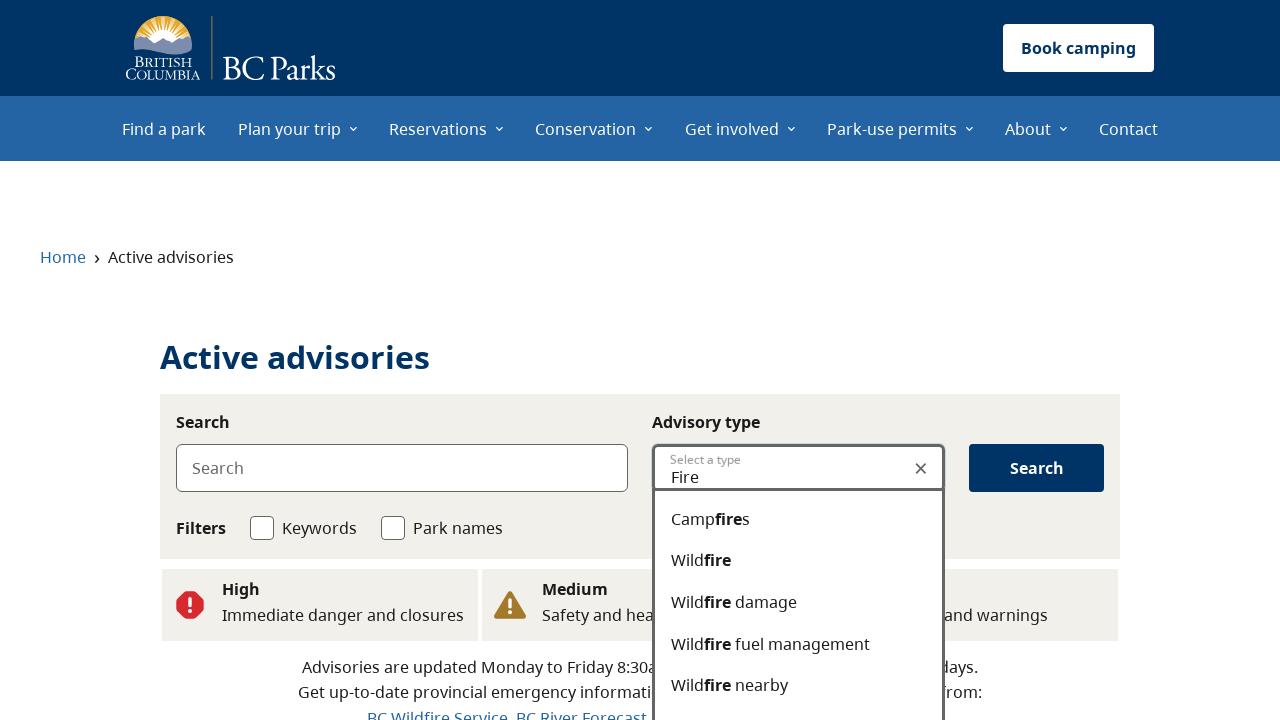

Selected Wildfire option from dropdown at (799, 561) on internal:role=option[name="Wildfire"s]
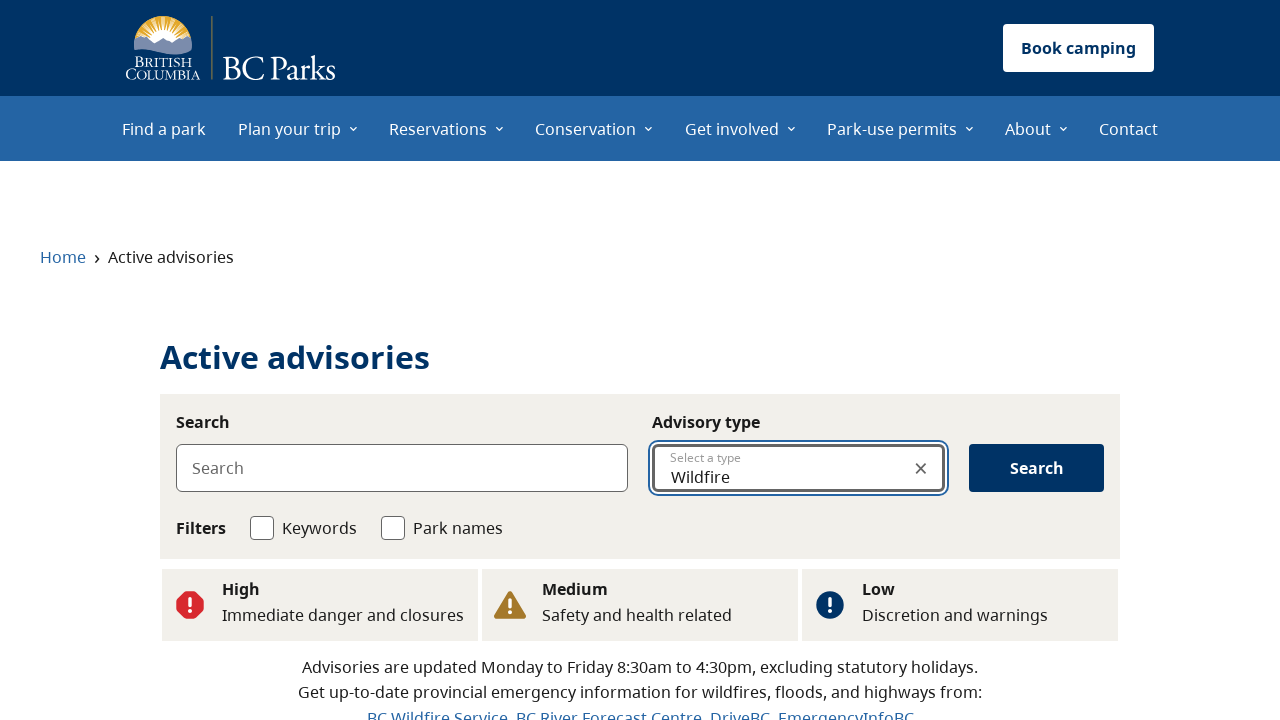

Clicked Search button to filter by Wildfire events at (1037, 468) on internal:role=button[name="Search"i]
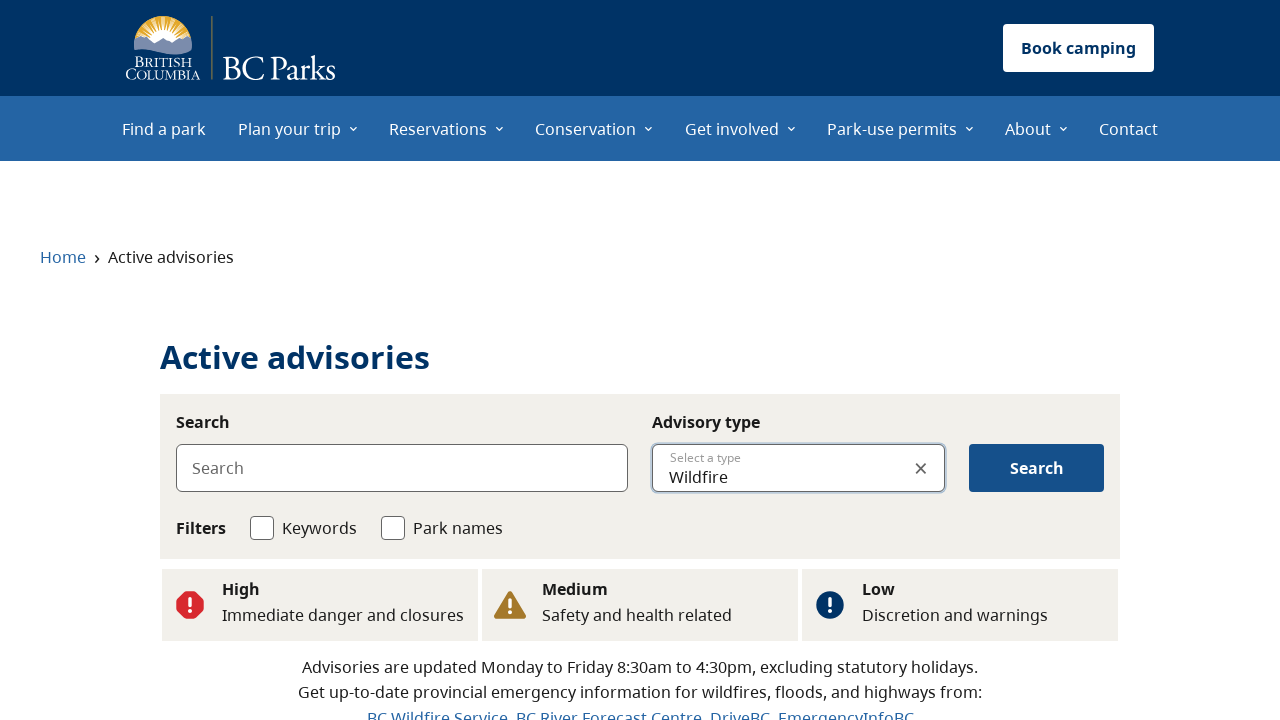

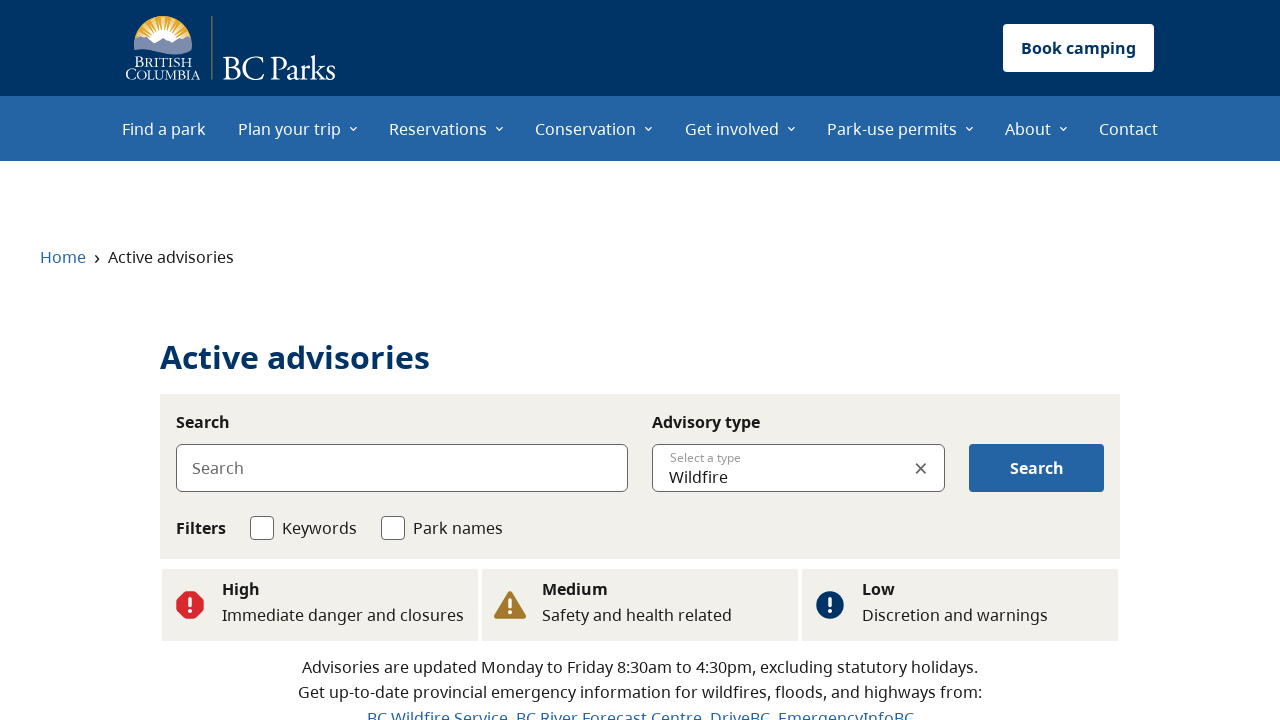